Tests modal window handling by waiting for a modal to appear and clicking the close button

Starting URL: http://the-internet.herokuapp.com/entry_ad

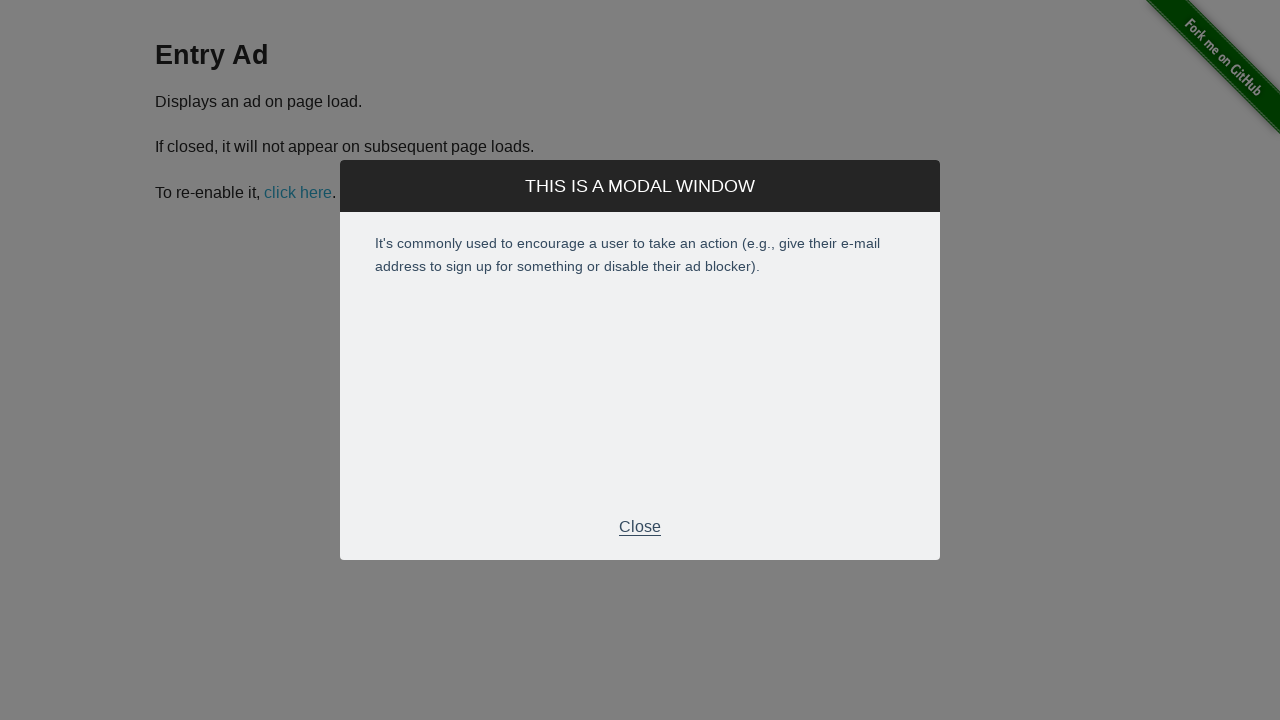

Modal window appeared and became visible
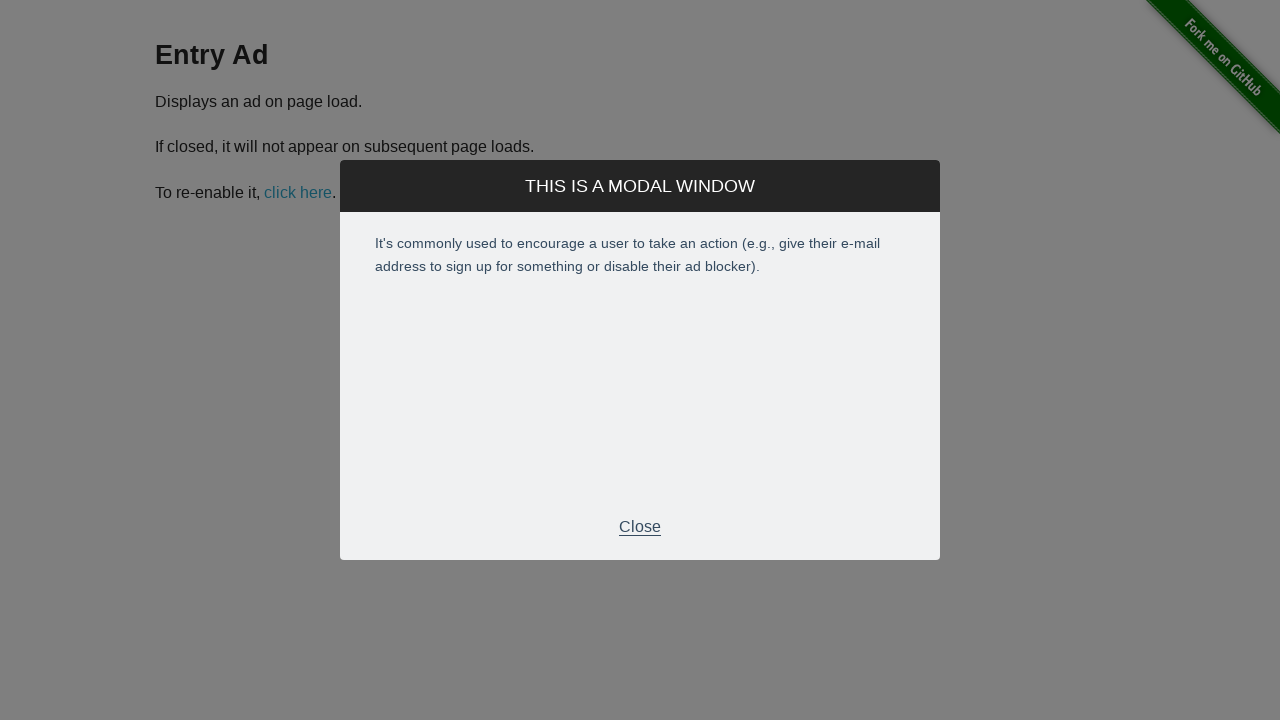

Modal footer with close button became visible
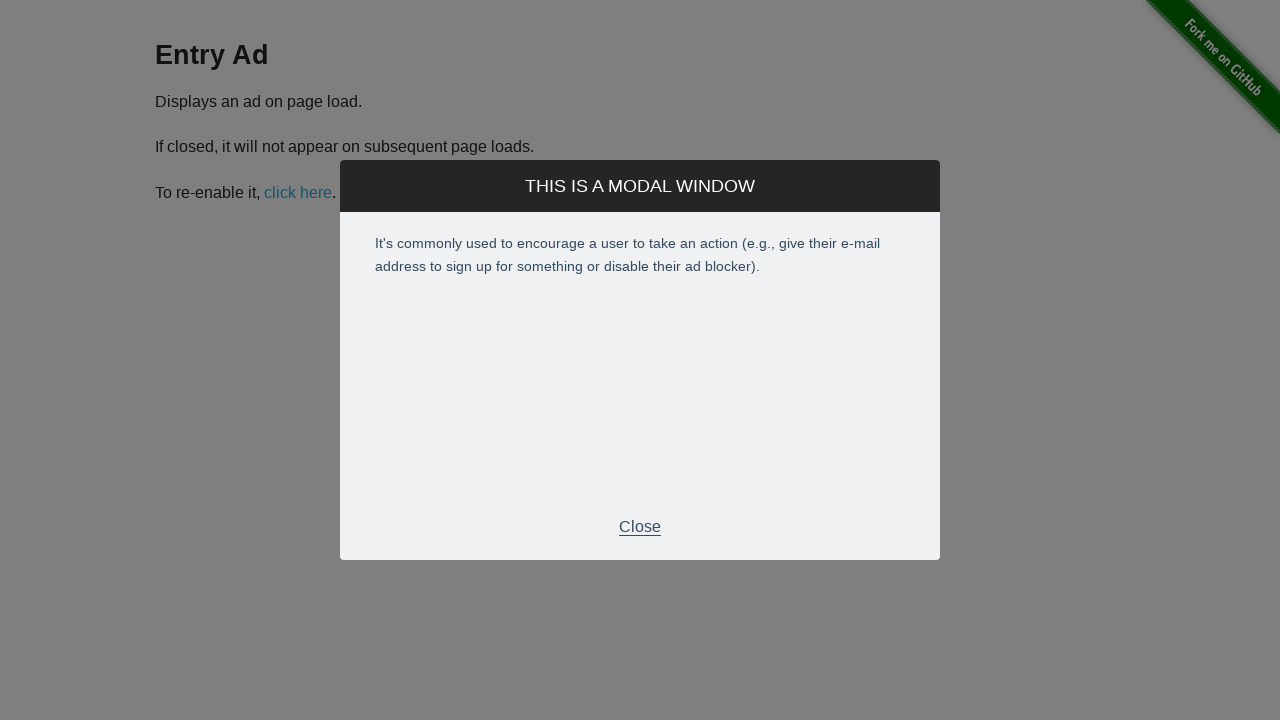

Clicked close button in modal footer at (640, 527) on .modal-footer
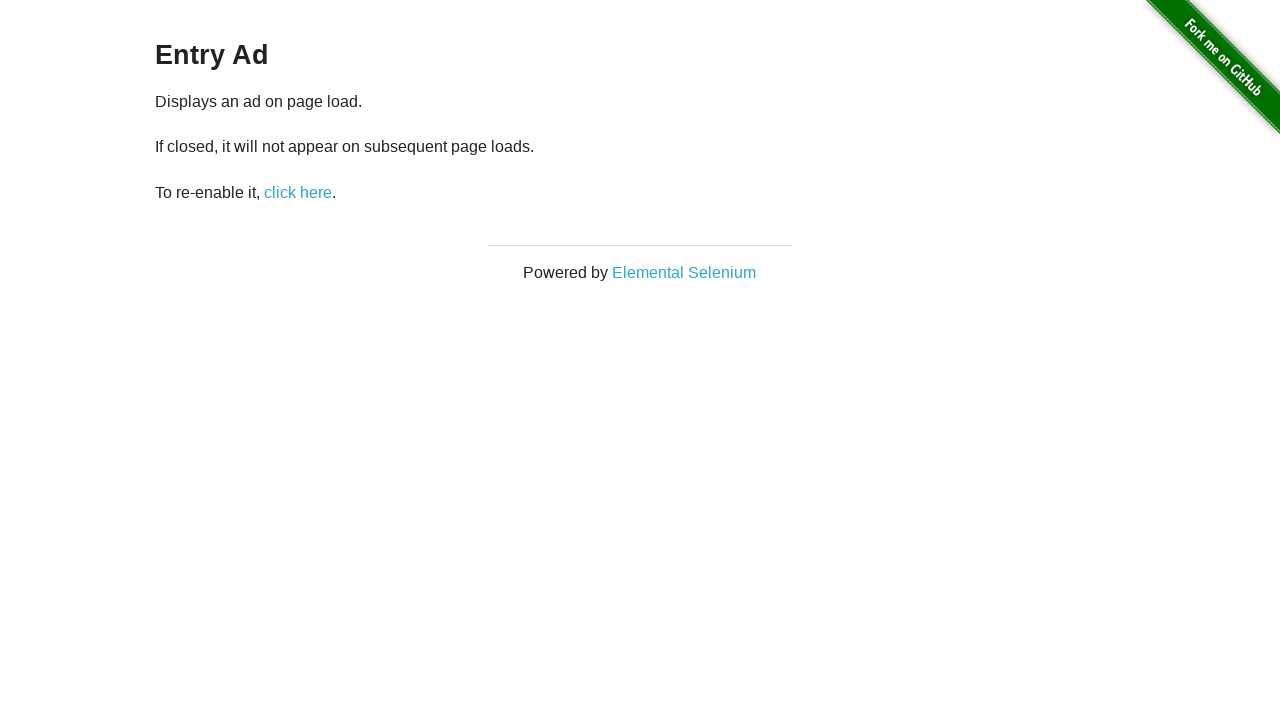

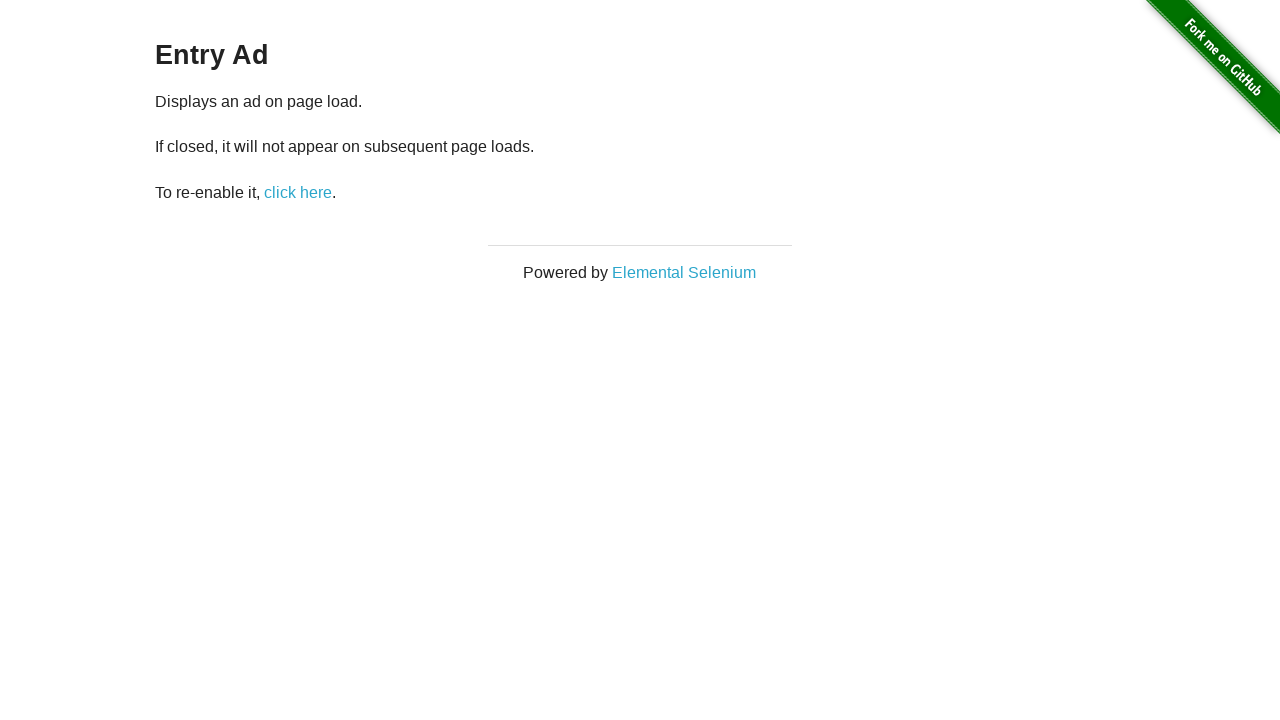